Tests form submission on a marketing directory website by filling in a title field with a name

Starting URL: http://www.marketinginternetdirectory.com/submit.php

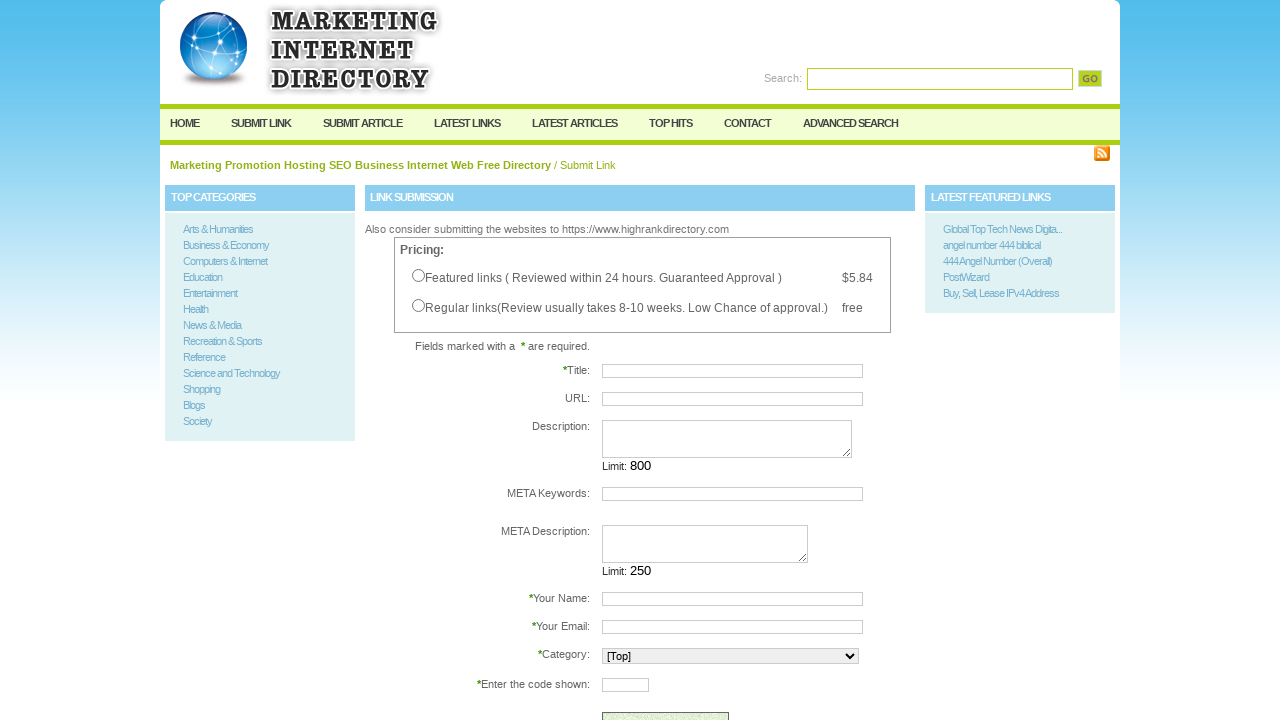

Located the title input field using XPath
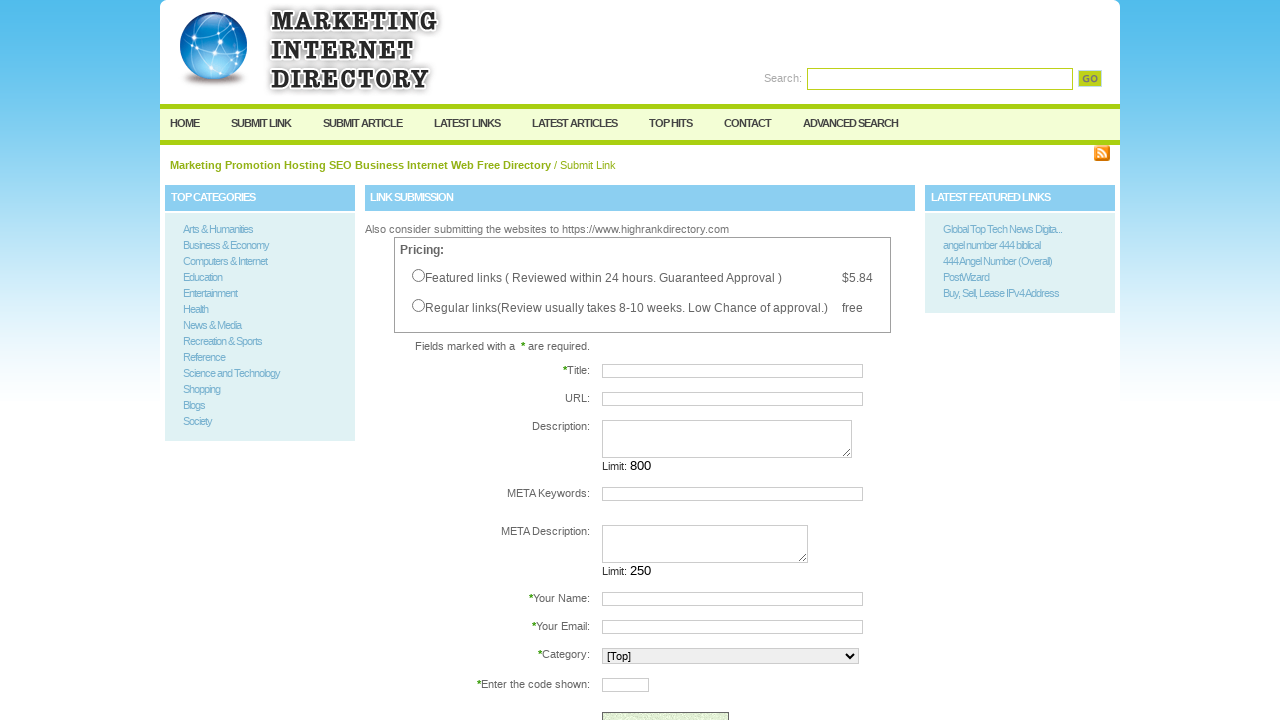

Clicked on the title input field at (732, 371) on xpath=/html/body/div[6]/div[2]/div/form/table/tbody/tr[3]/td[2]/input
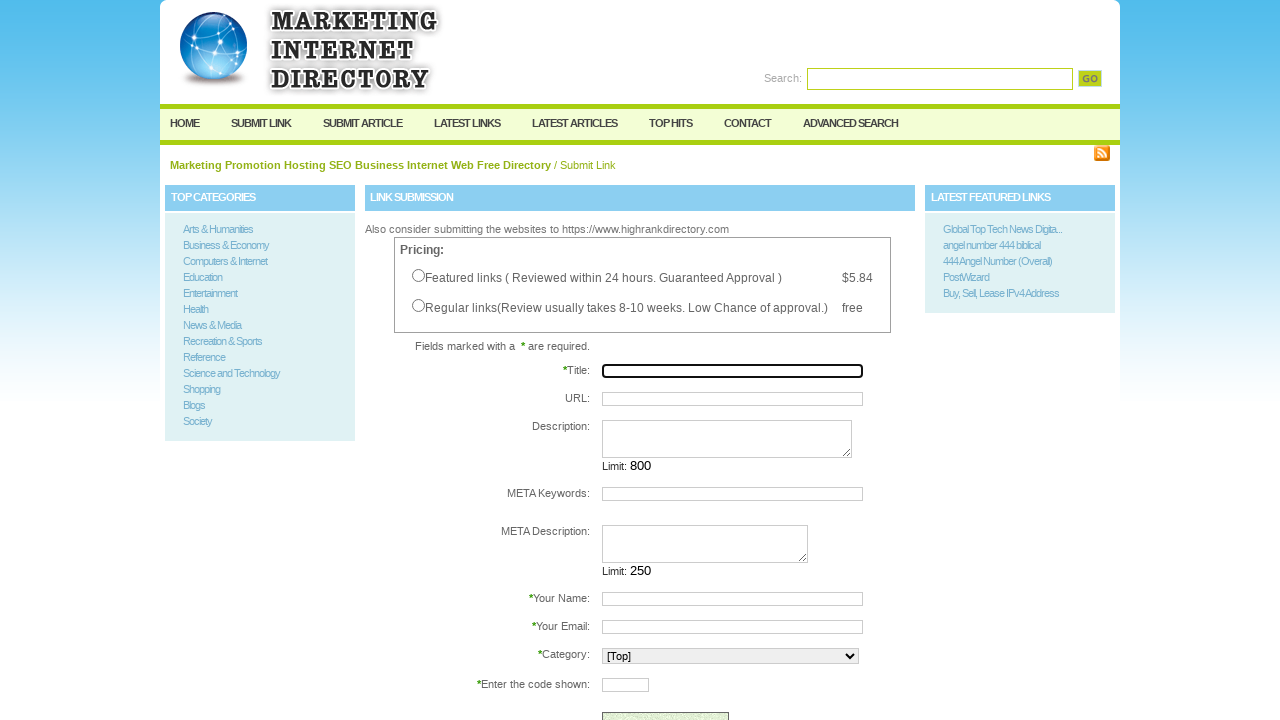

Filled the title field with 'Robert' on xpath=/html/body/div[6]/div[2]/div/form/table/tbody/tr[3]/td[2]/input
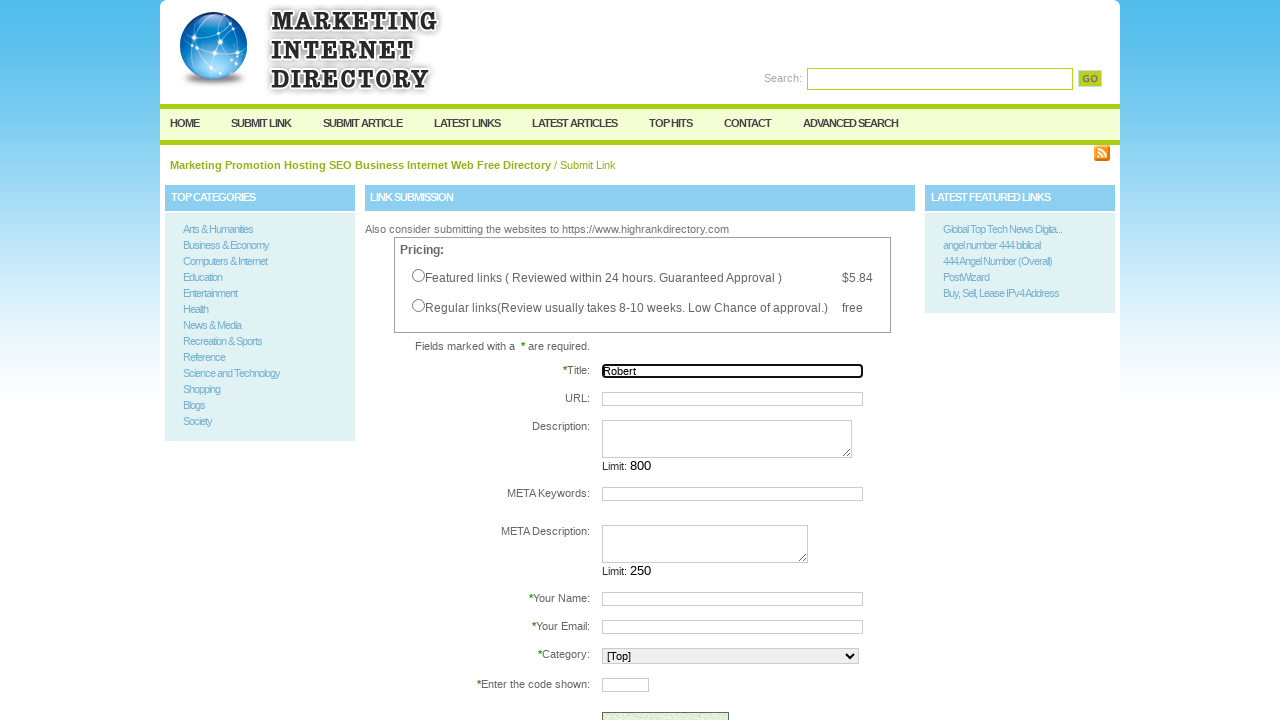

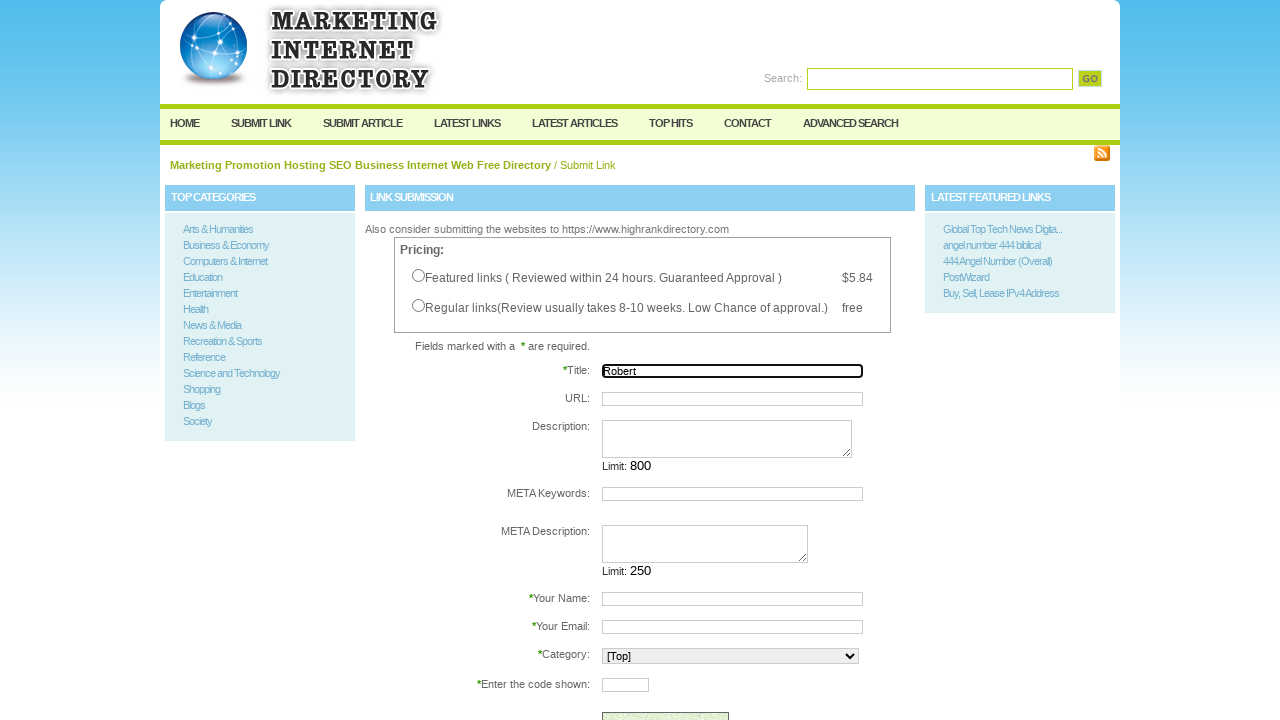